Demonstrates mouse hover functionality on a menu by hovering over "Main Item 1" on the DemoQA menu practice page

Starting URL: https://demoqa.com/menu/

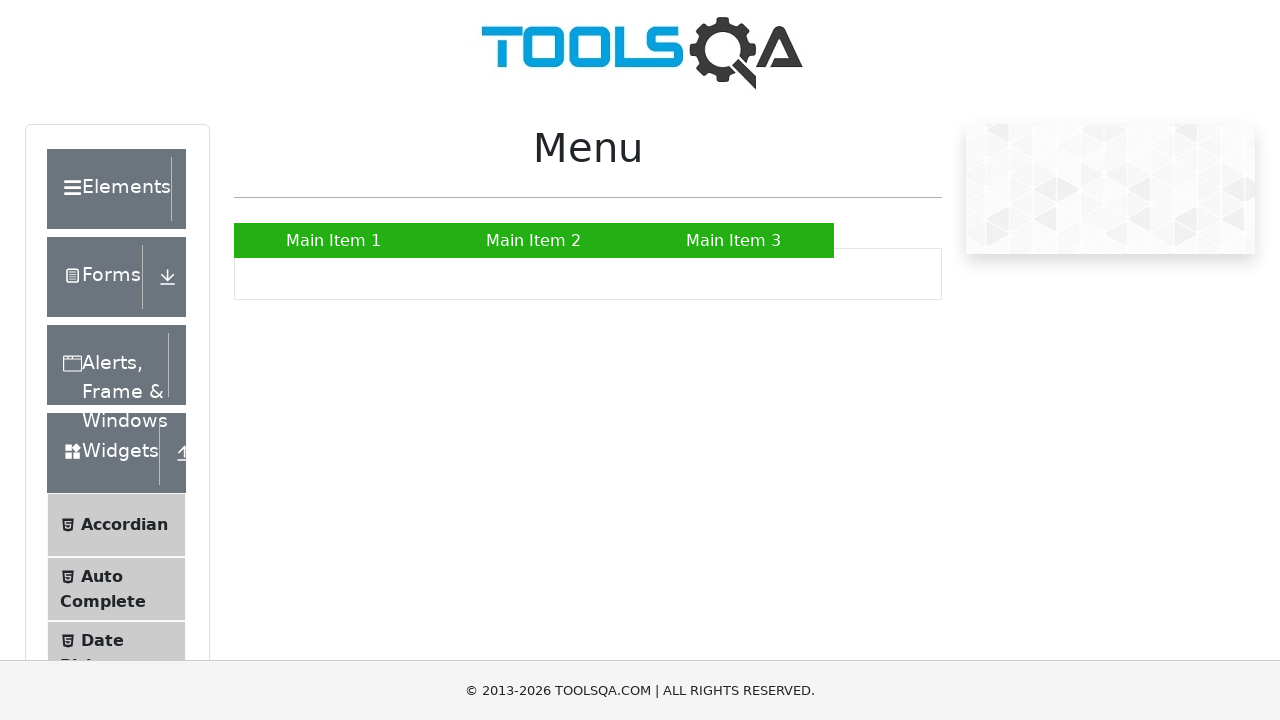

Navigated to DemoQA menu practice page
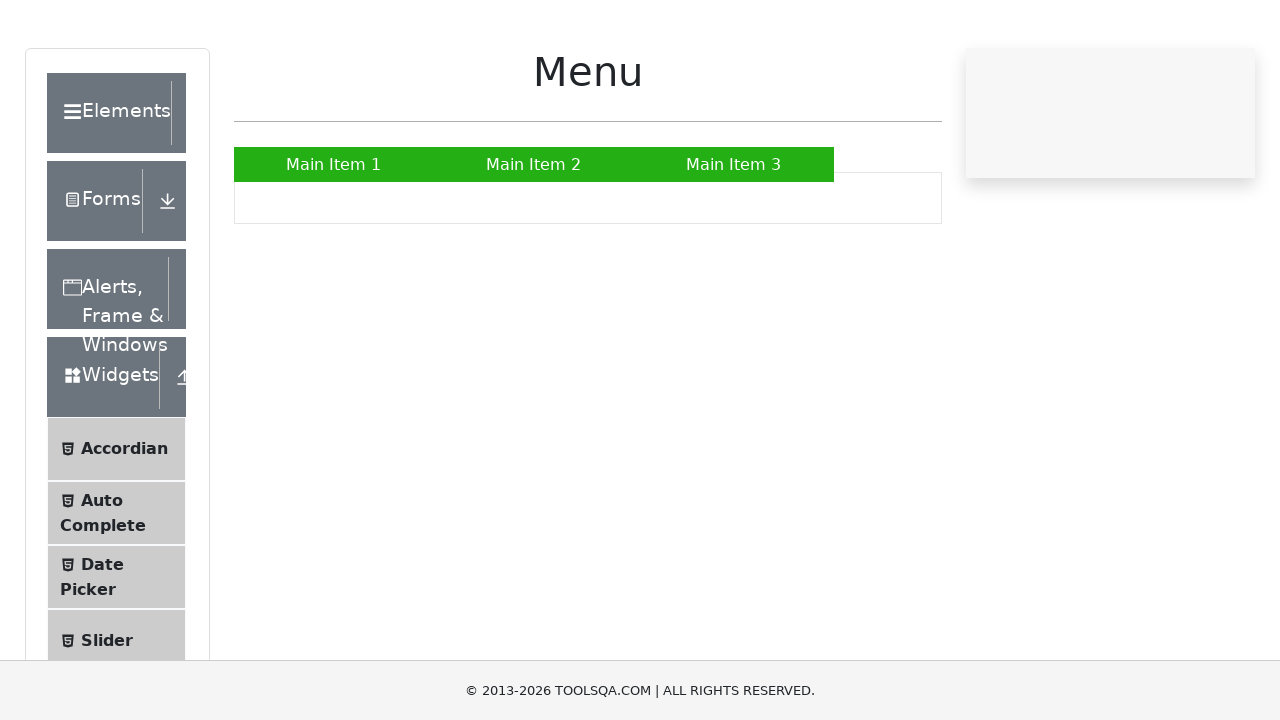

Hovered over 'Main Item 1' to trigger submenu at (334, 240) on text=Main Item 1
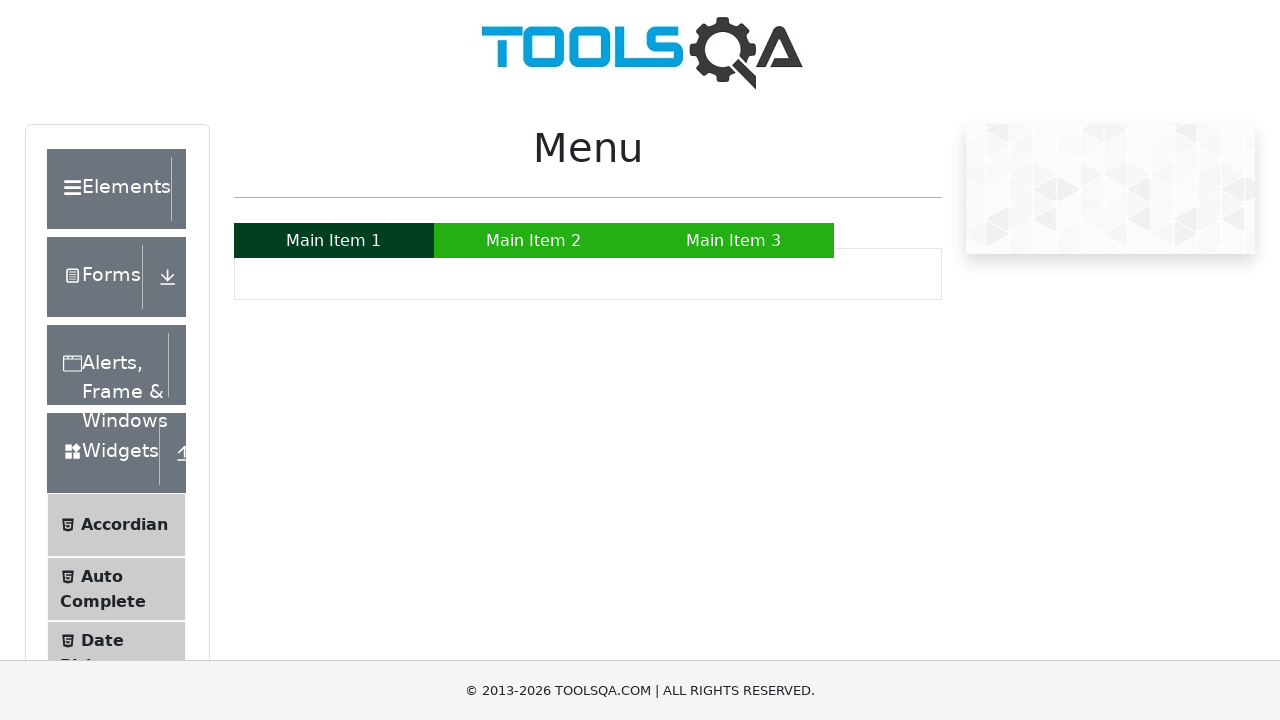

Waited 500ms to observe hover effect and submenu appearance
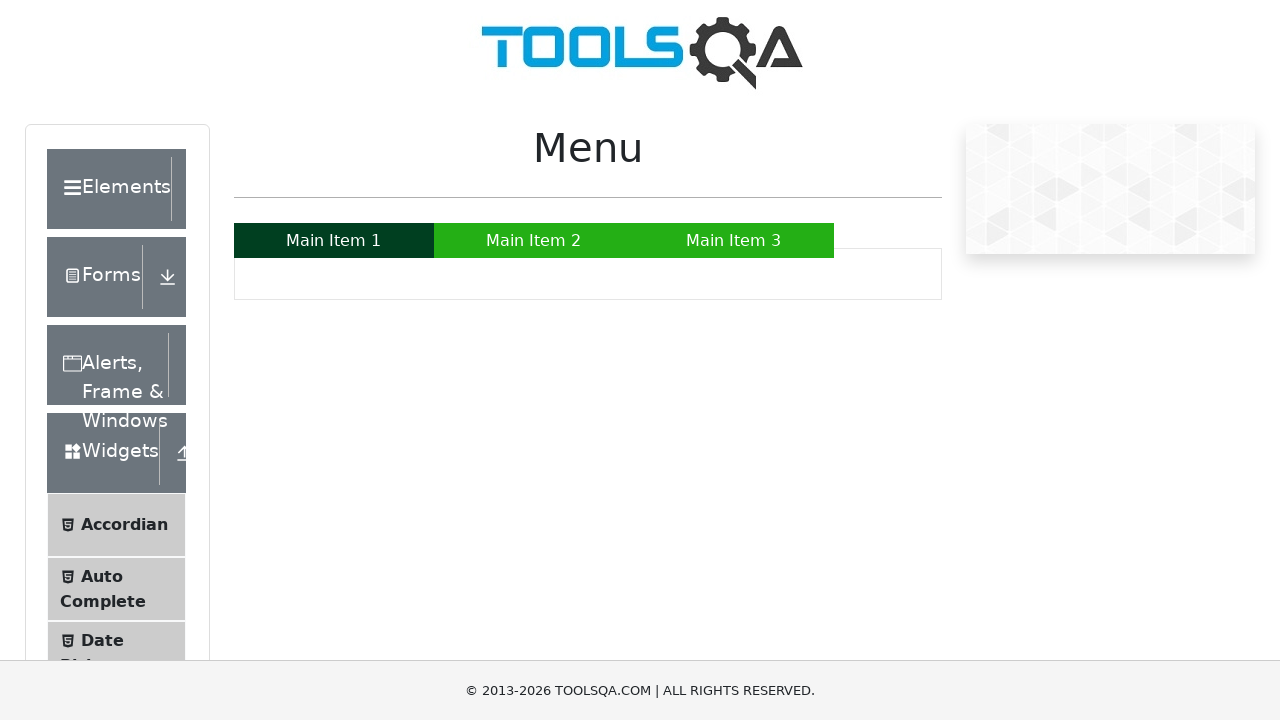

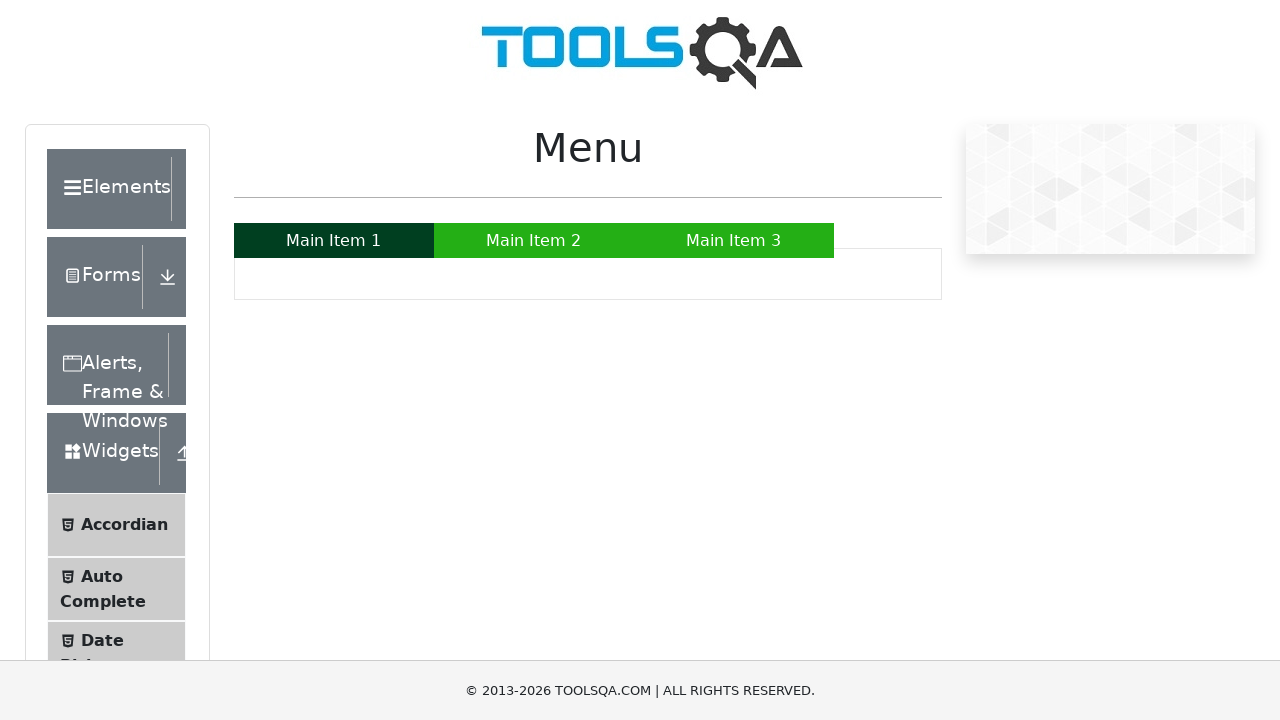